Tests double-click functionality on a textarea element on a double-click test website

Starting URL: https://doubleclicktest.com/

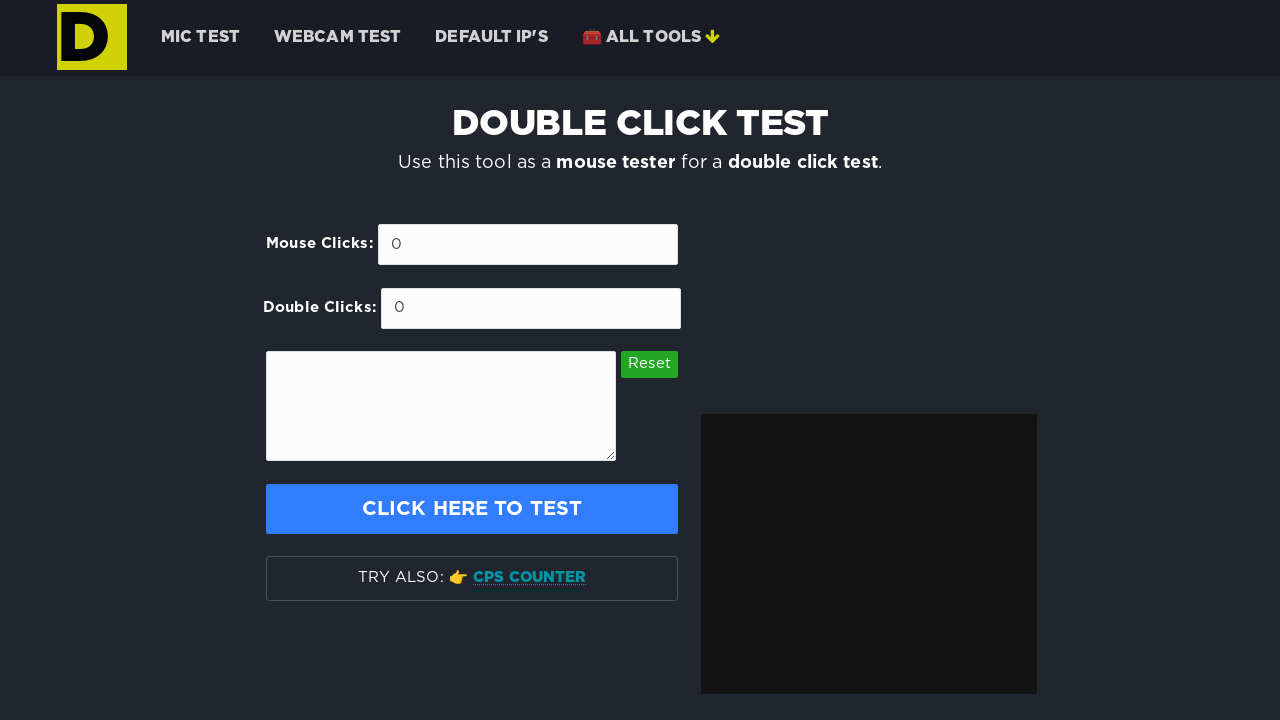

Navigated to double-click test website
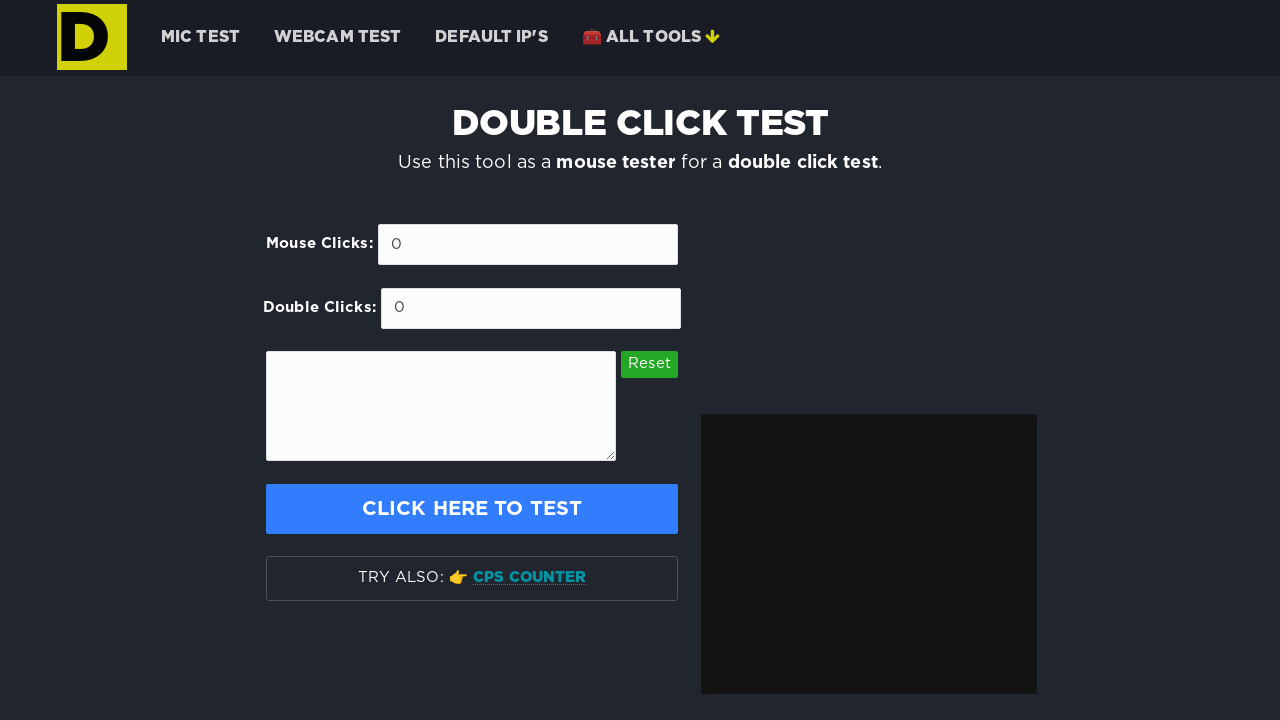

Double-clicked on textarea element at (441, 406) on #textarea
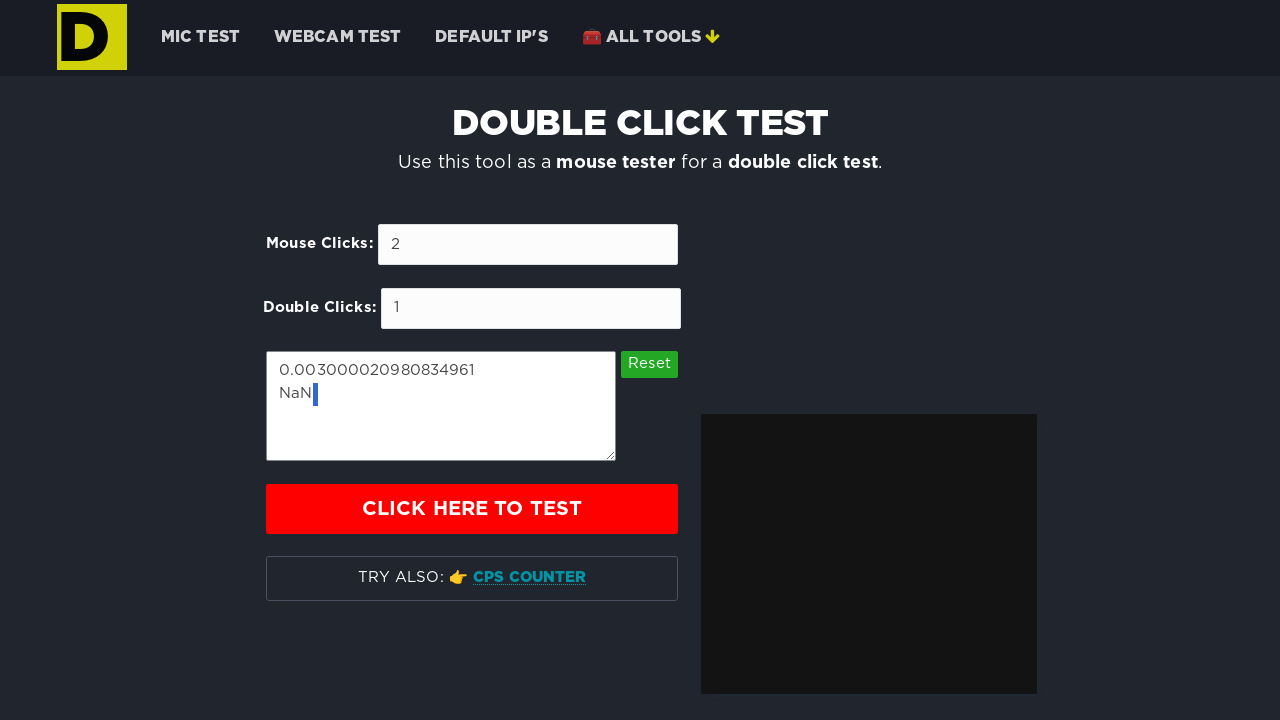

Waited 1 second to observe double-click result
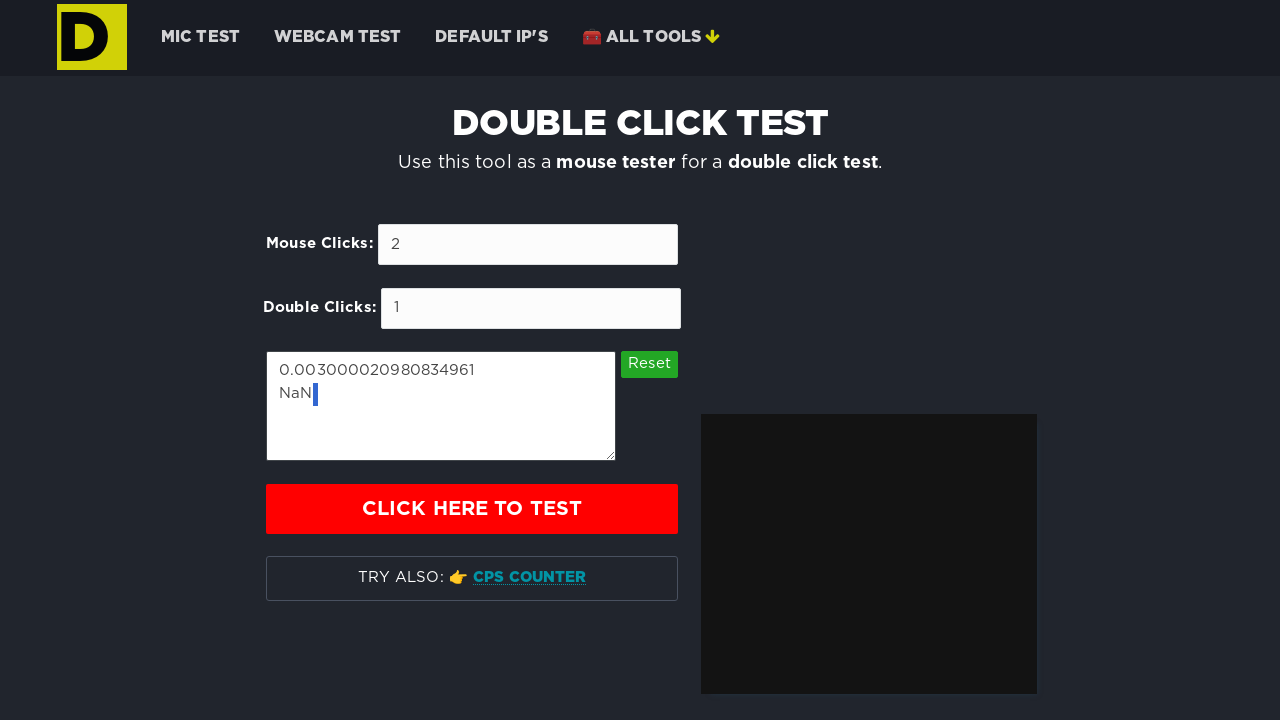

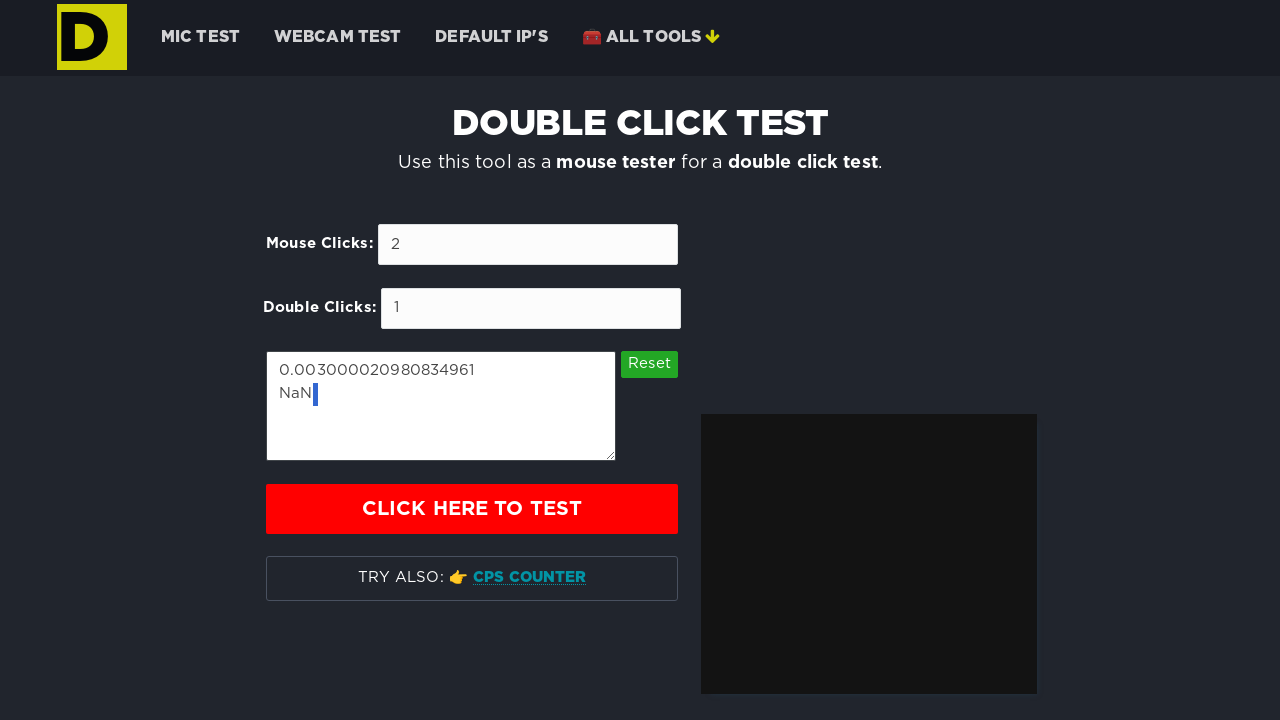